Tests handling of iframes and JavaScript alerts by switching to an iframe, clicking a button that triggers an alert, and accepting the alert dialog.

Starting URL: https://www.w3schools.com/jsref/tryit.asp?filename=tryjsref_alert2

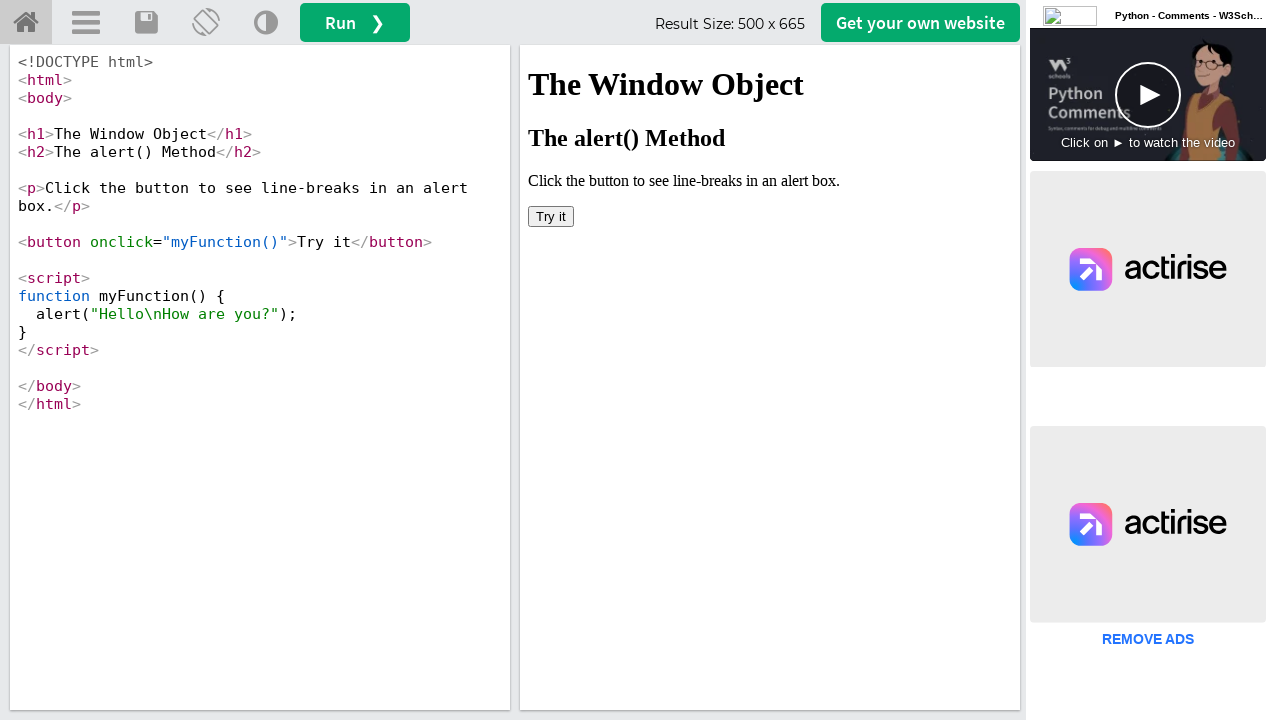

Located iframe with ID 'iframeResult'
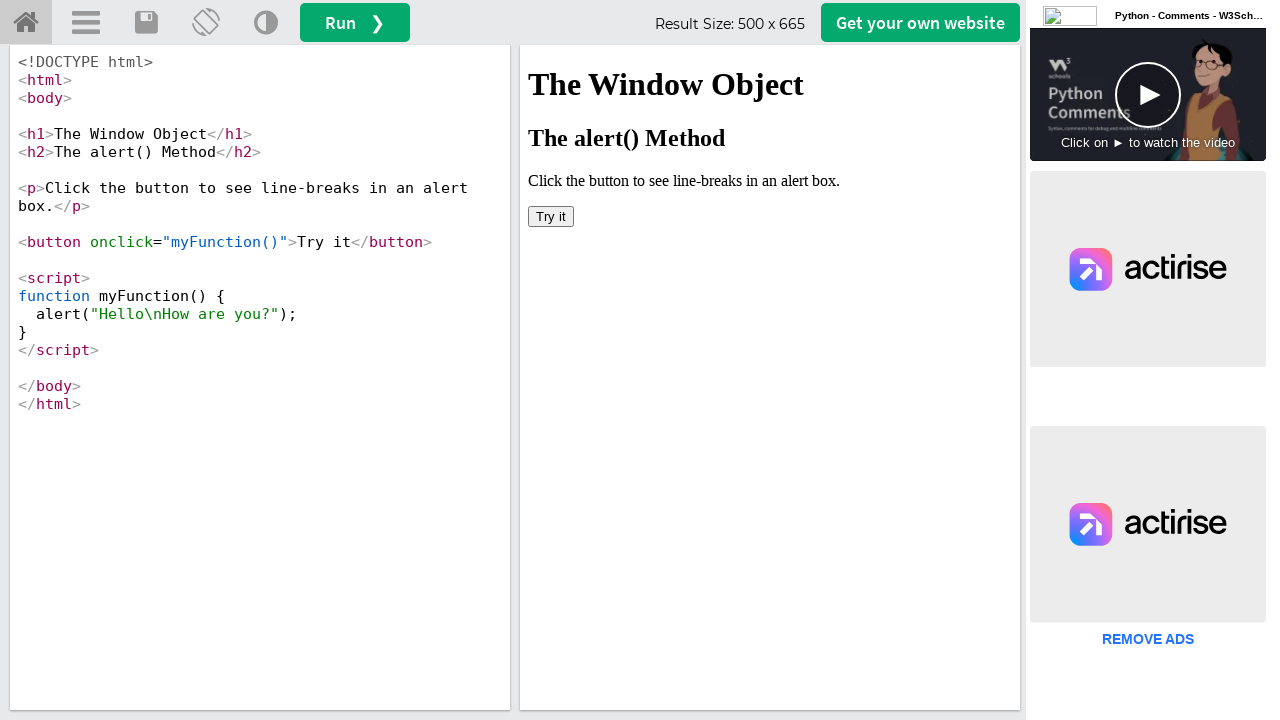

Clicked button inside iframe to trigger alert at (551, 216) on #iframeResult >> internal:control=enter-frame >> body > button
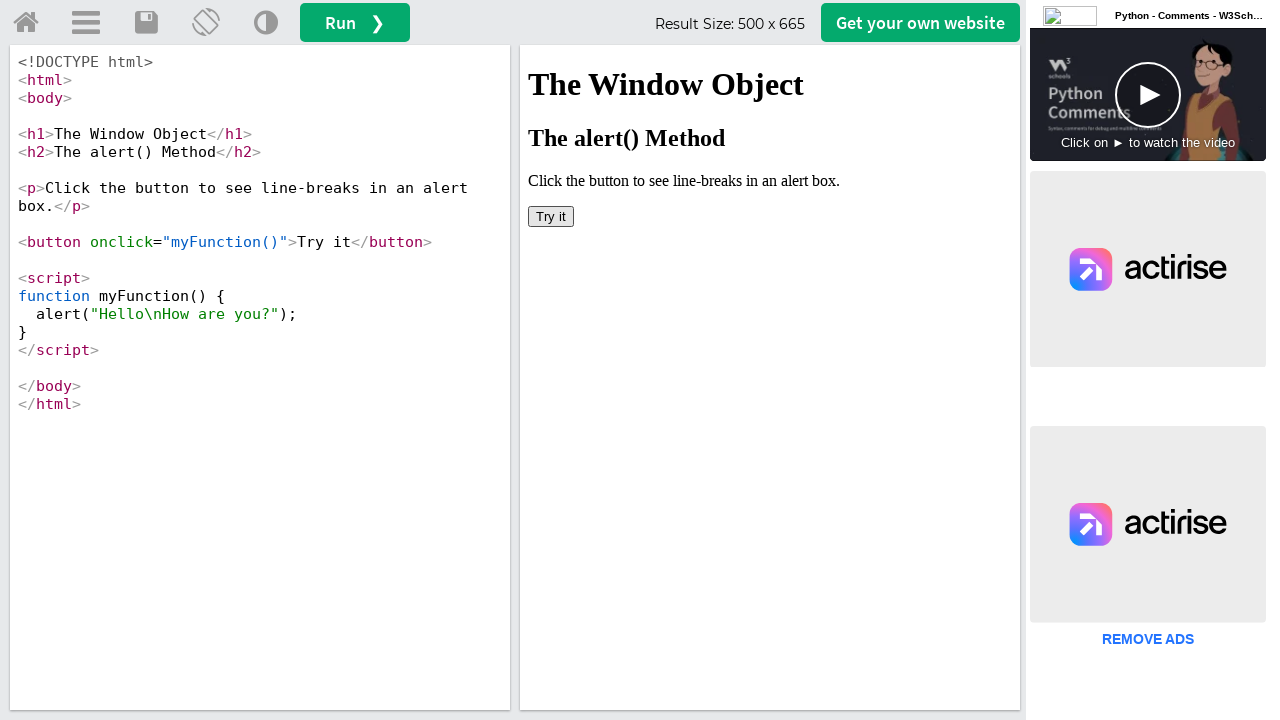

Set up dialog handler to accept alerts
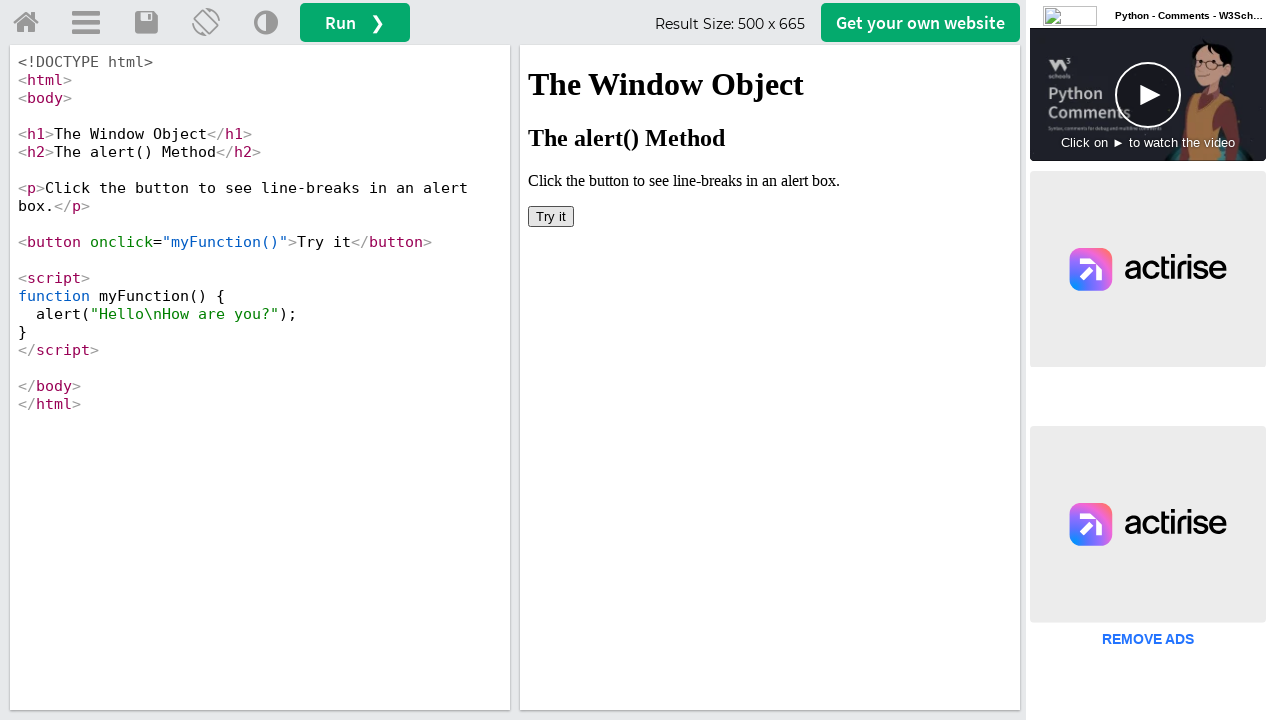

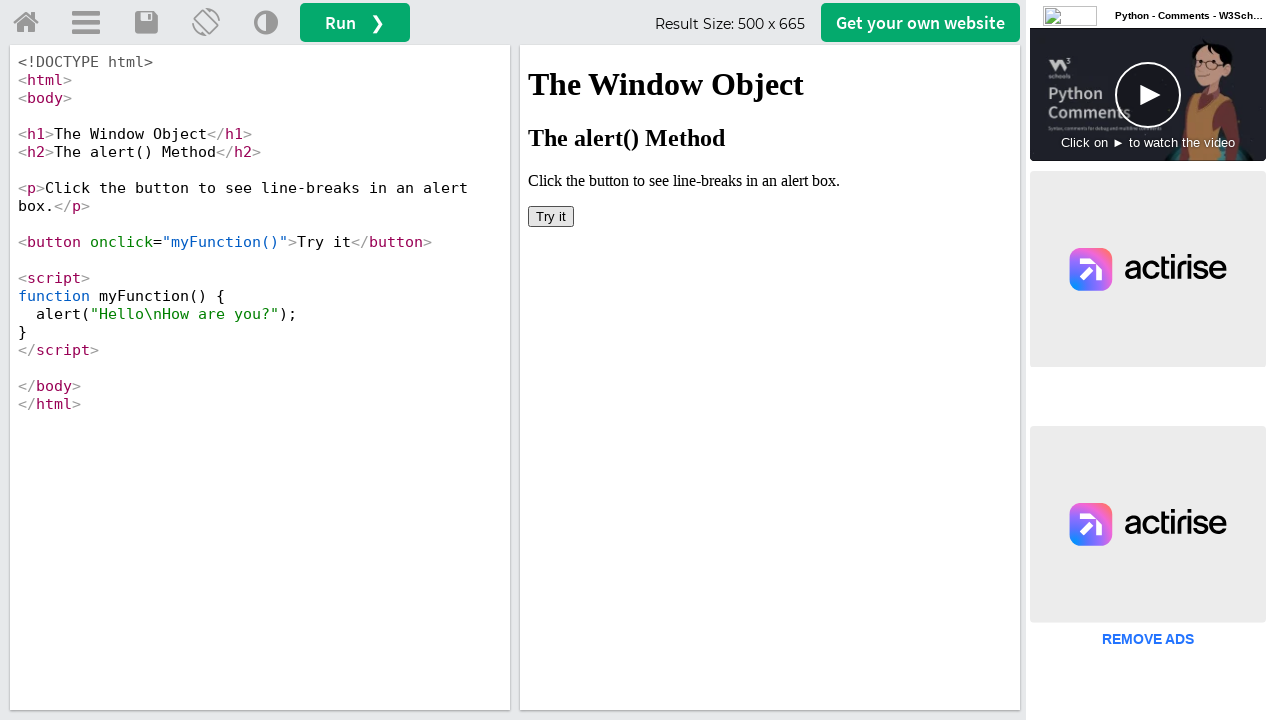